Tests the calculator's multiplication functionality by entering 2 and 2, selecting multiplication operation, and verifying the result is 4

Starting URL: http://juliemr.github.io/protractor-demo/

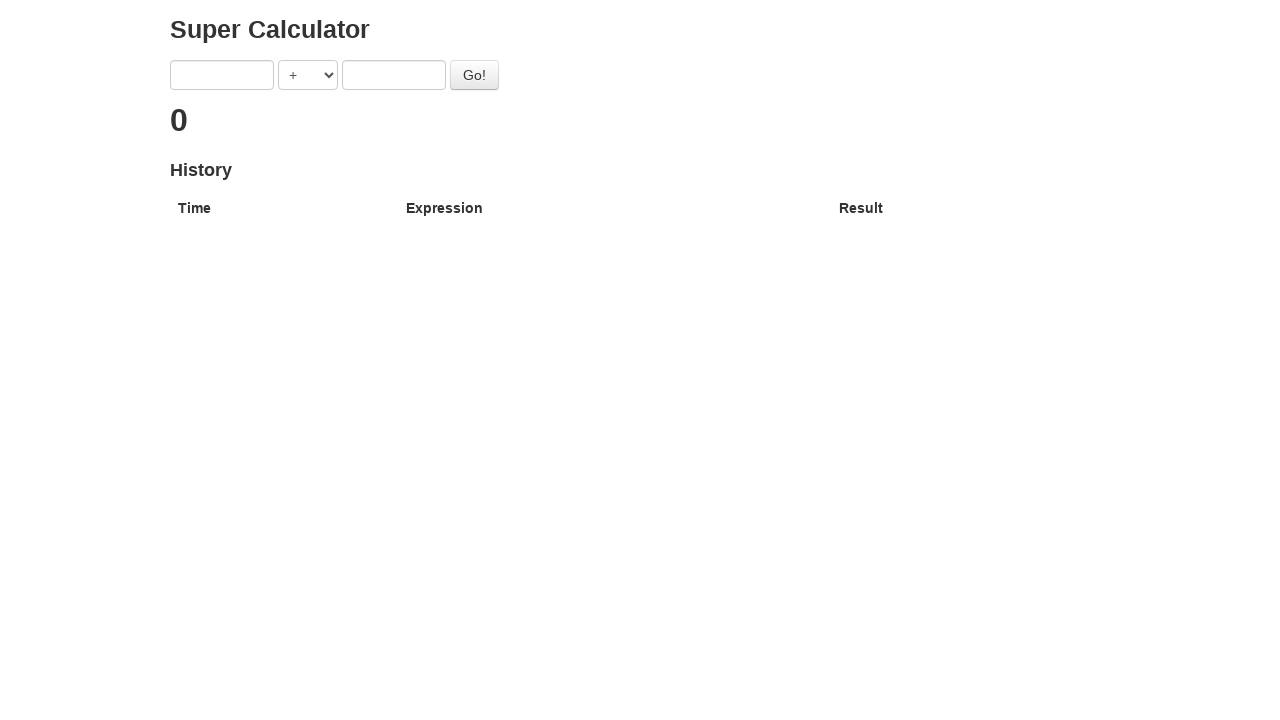

Filled first number input with '2' on input[ng-model='first']
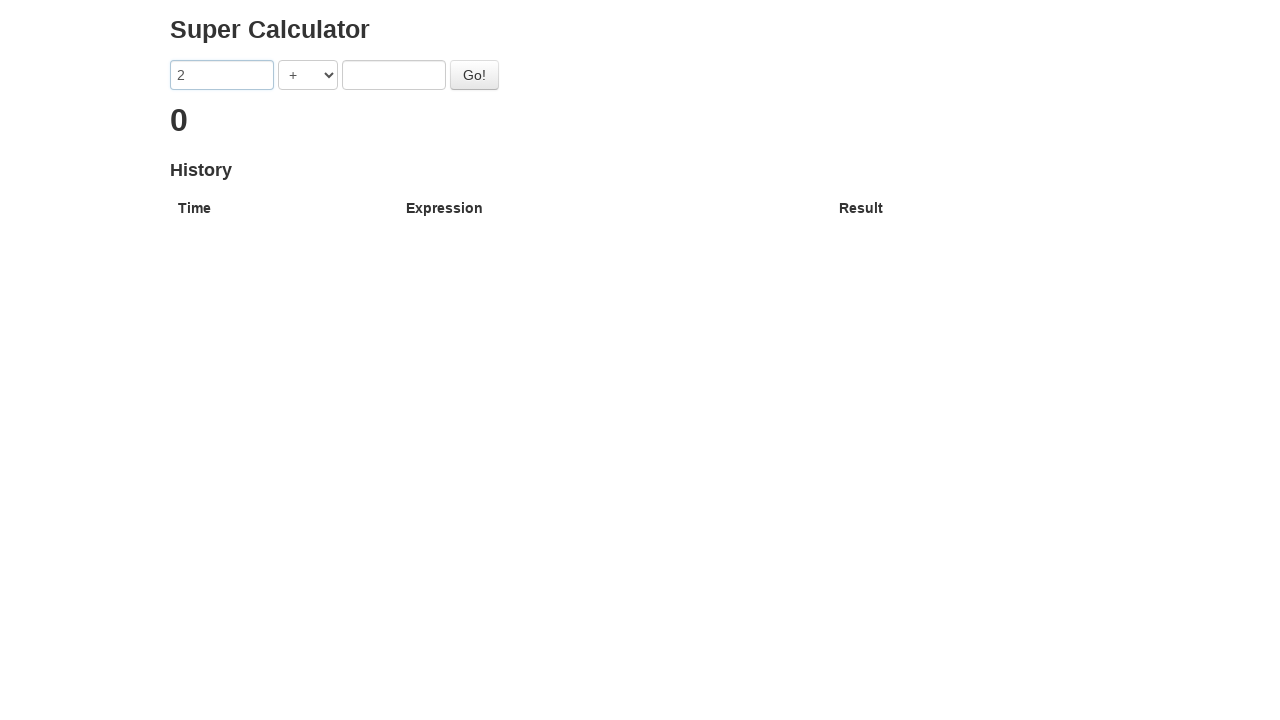

Filled second number input with '2' on input[ng-model='second']
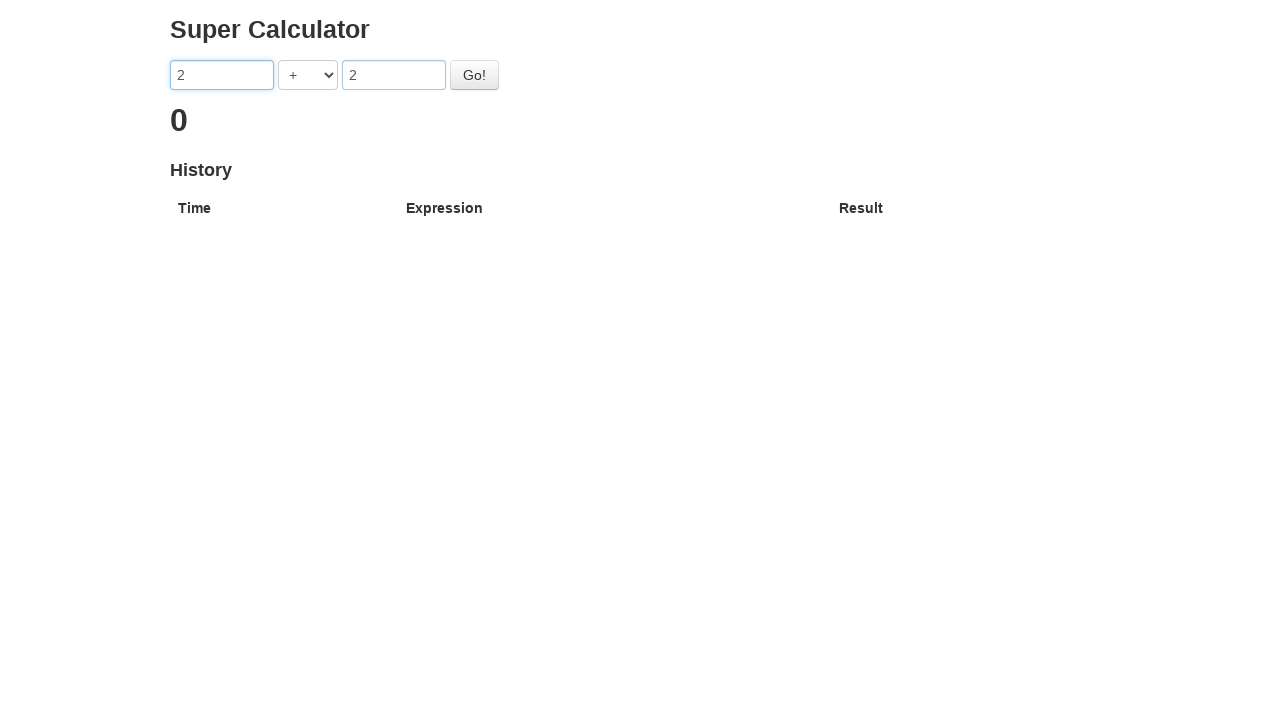

Selected MULTIPLICATION operation from dropdown on select[ng-model='operator']
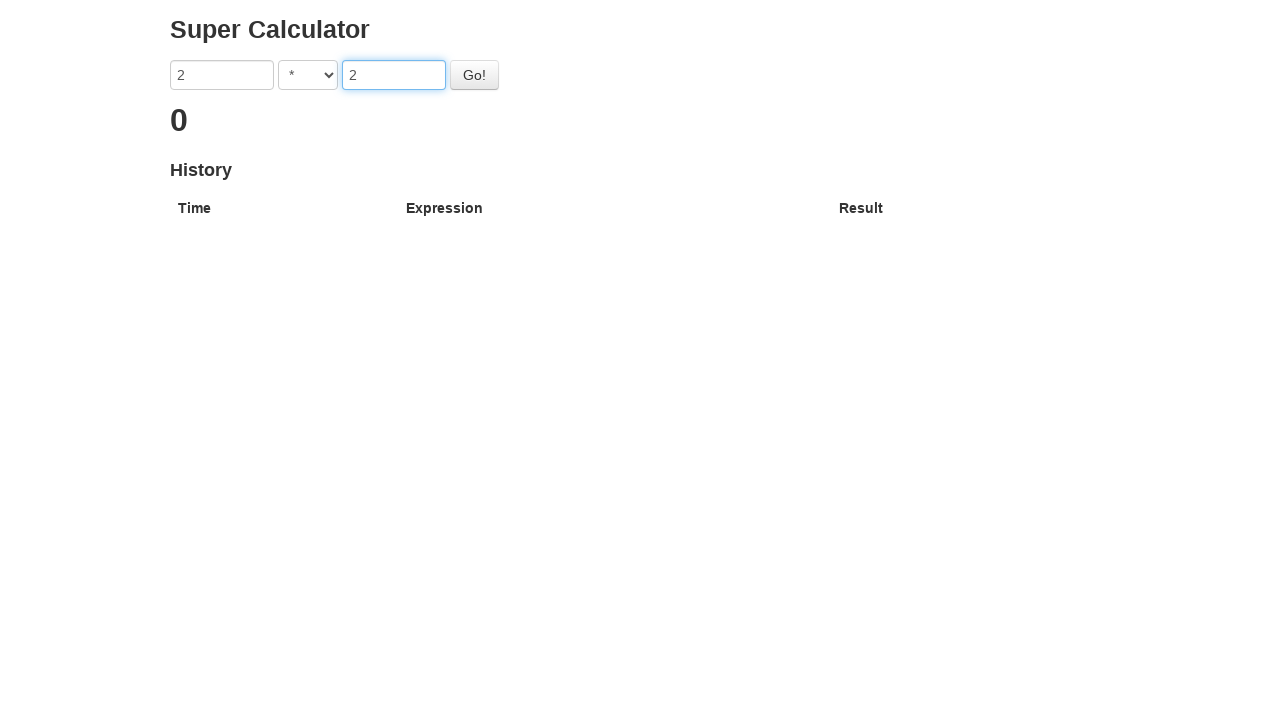

Clicked the Go button to perform calculation at (474, 75) on #gobutton
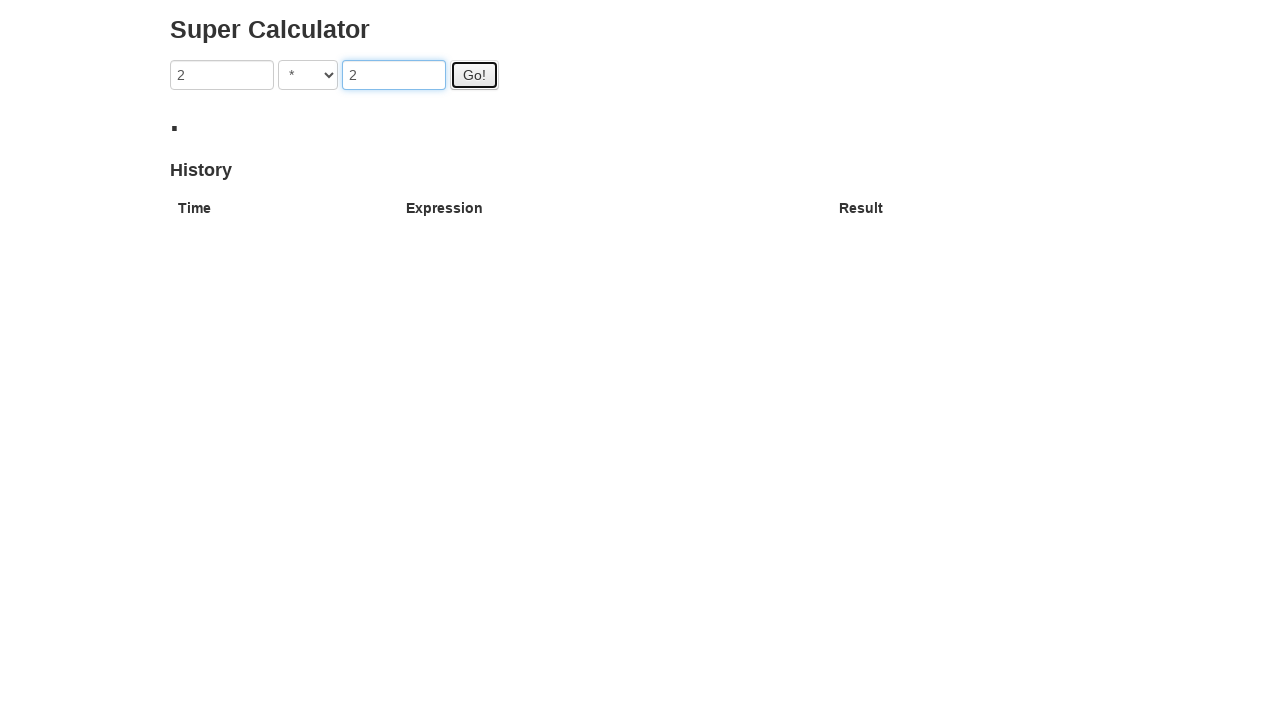

Result displayed - multiplication of 2 × 2 = 4
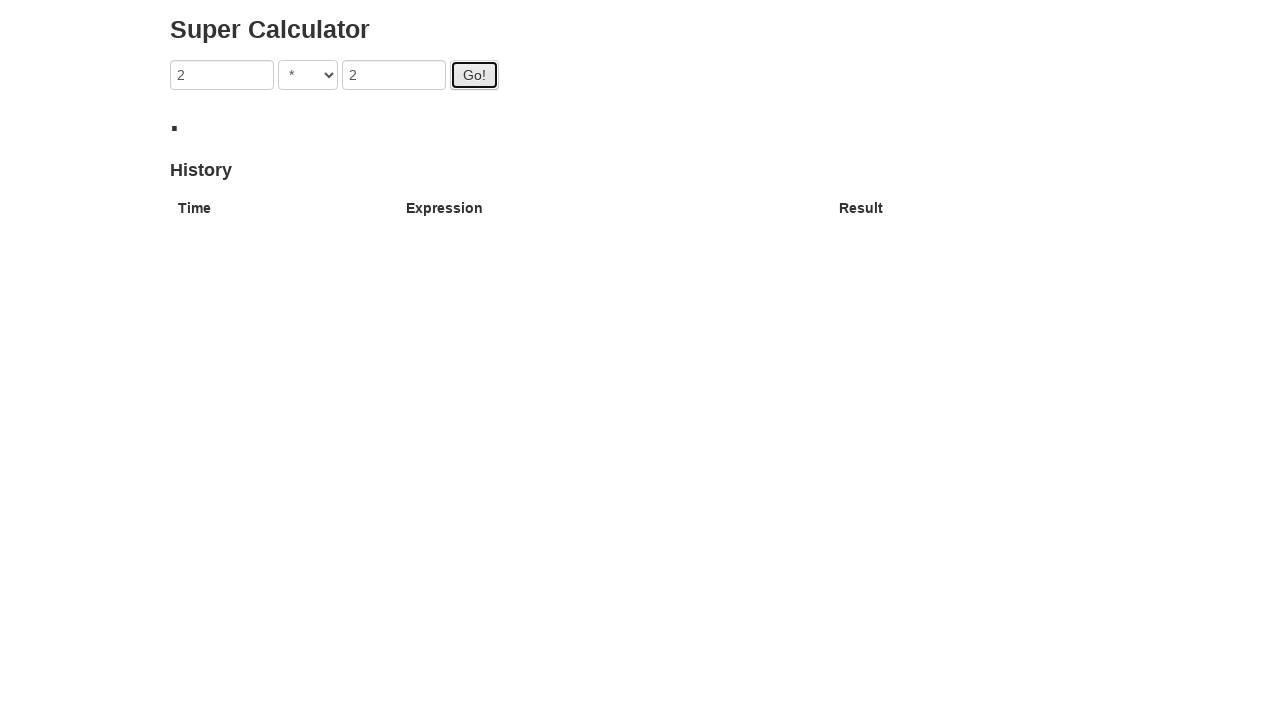

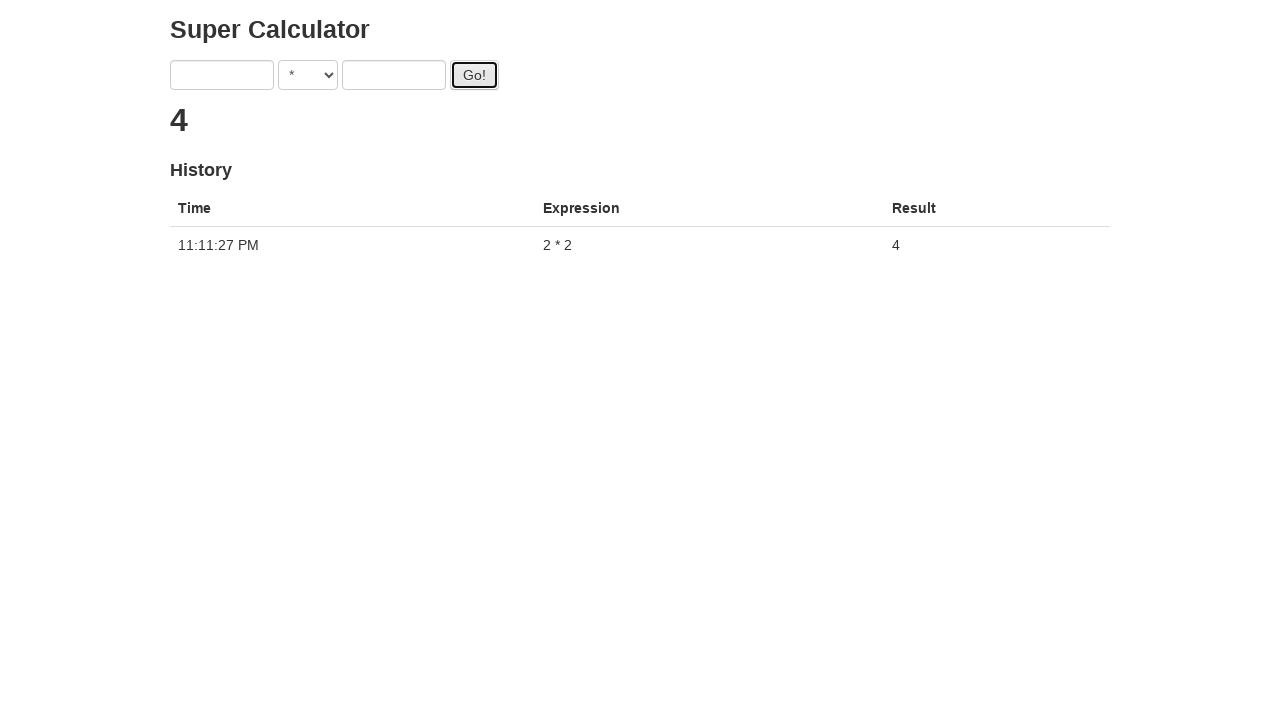